Tests that the todo counter displays the correct number of items

Starting URL: https://demo.playwright.dev/todomvc

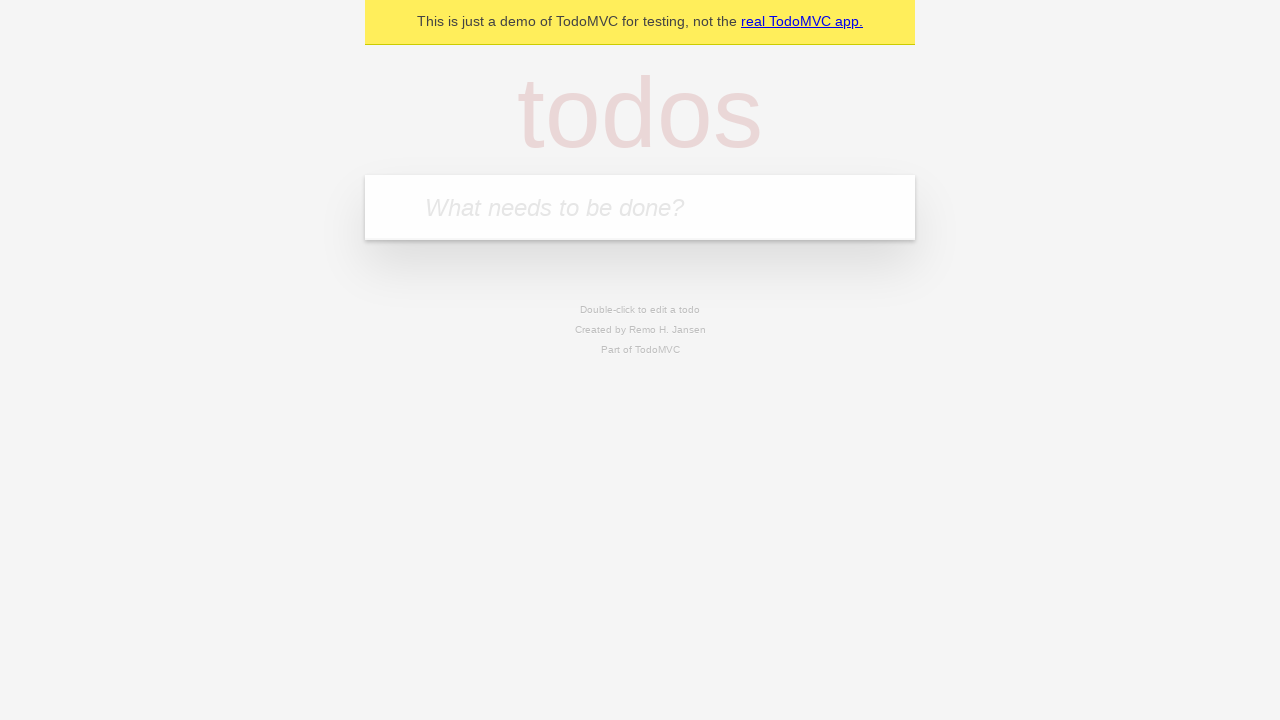

Filled todo input with 'buy some cheese' on internal:attr=[placeholder="What needs to be done?"i]
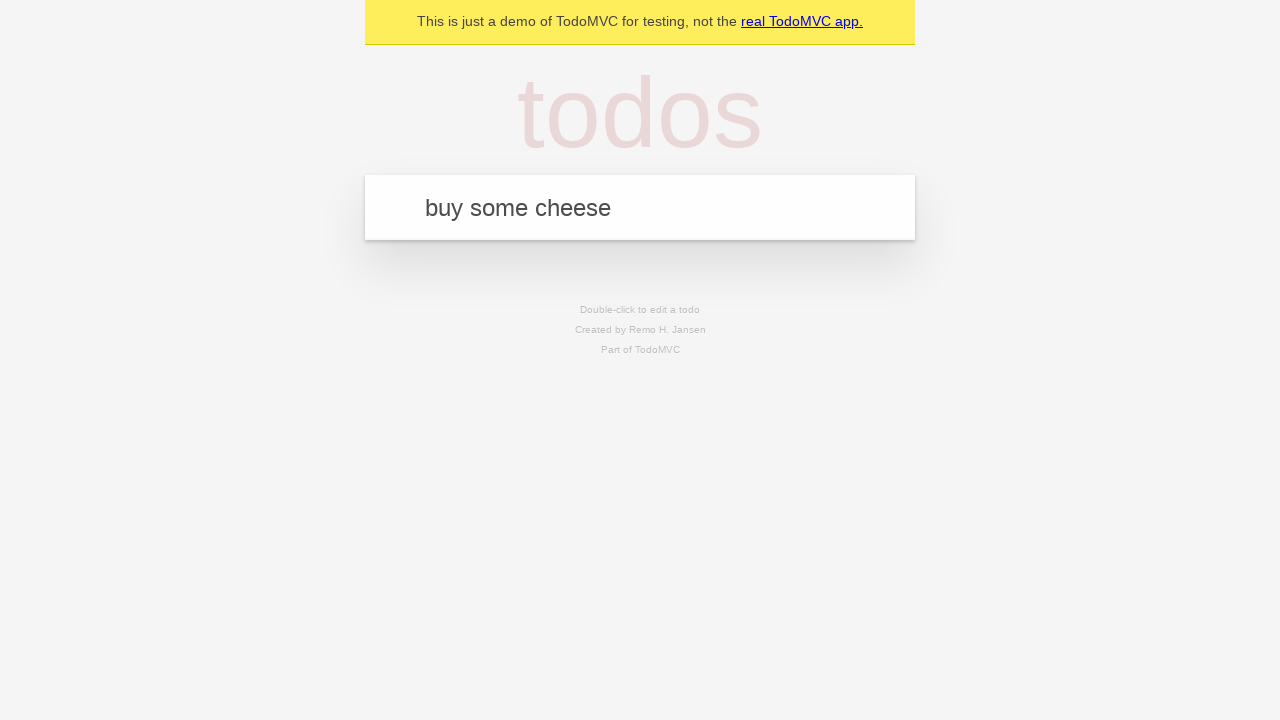

Pressed Enter to create first todo item on internal:attr=[placeholder="What needs to be done?"i]
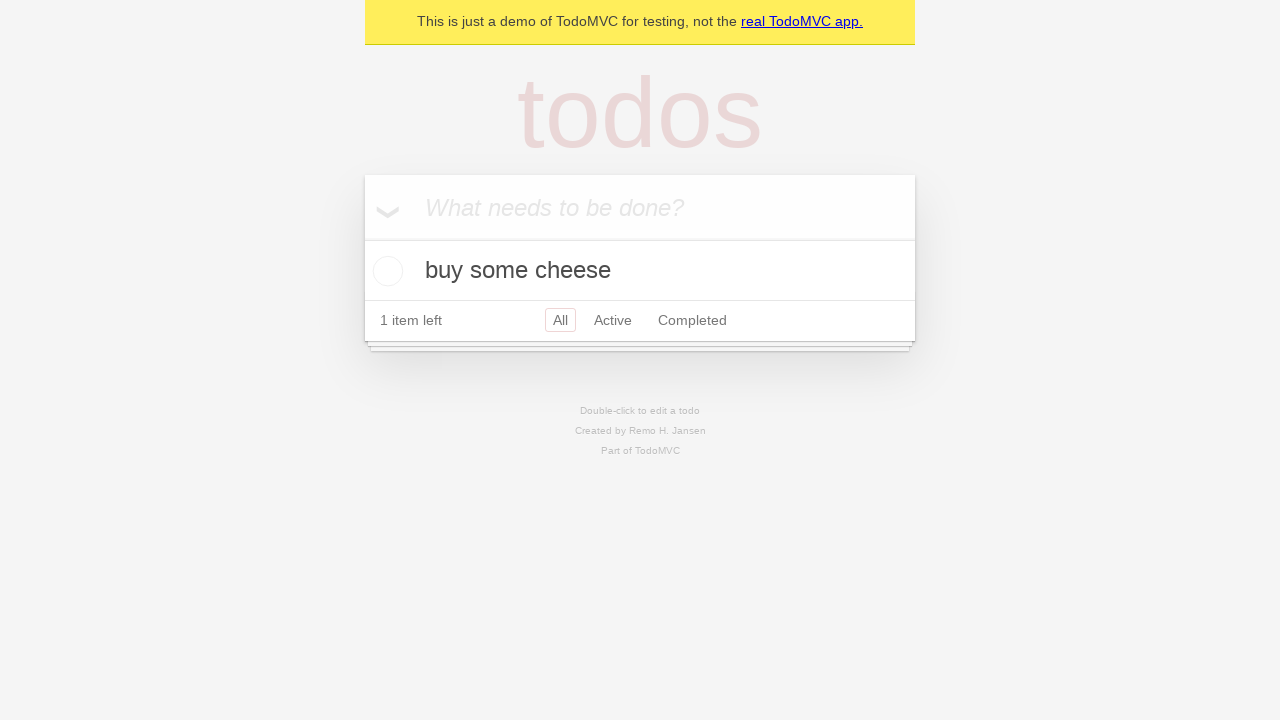

Verified todo counter displays 1 item
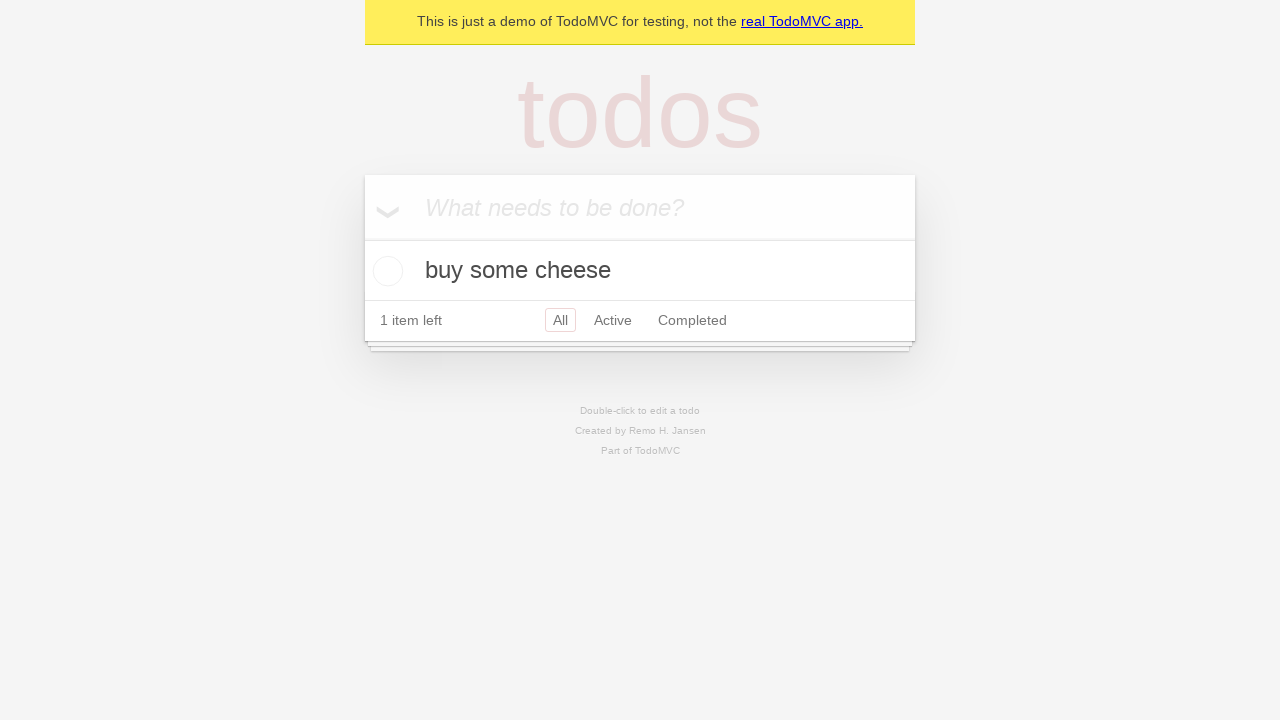

Filled todo input with 'feed the cat' on internal:attr=[placeholder="What needs to be done?"i]
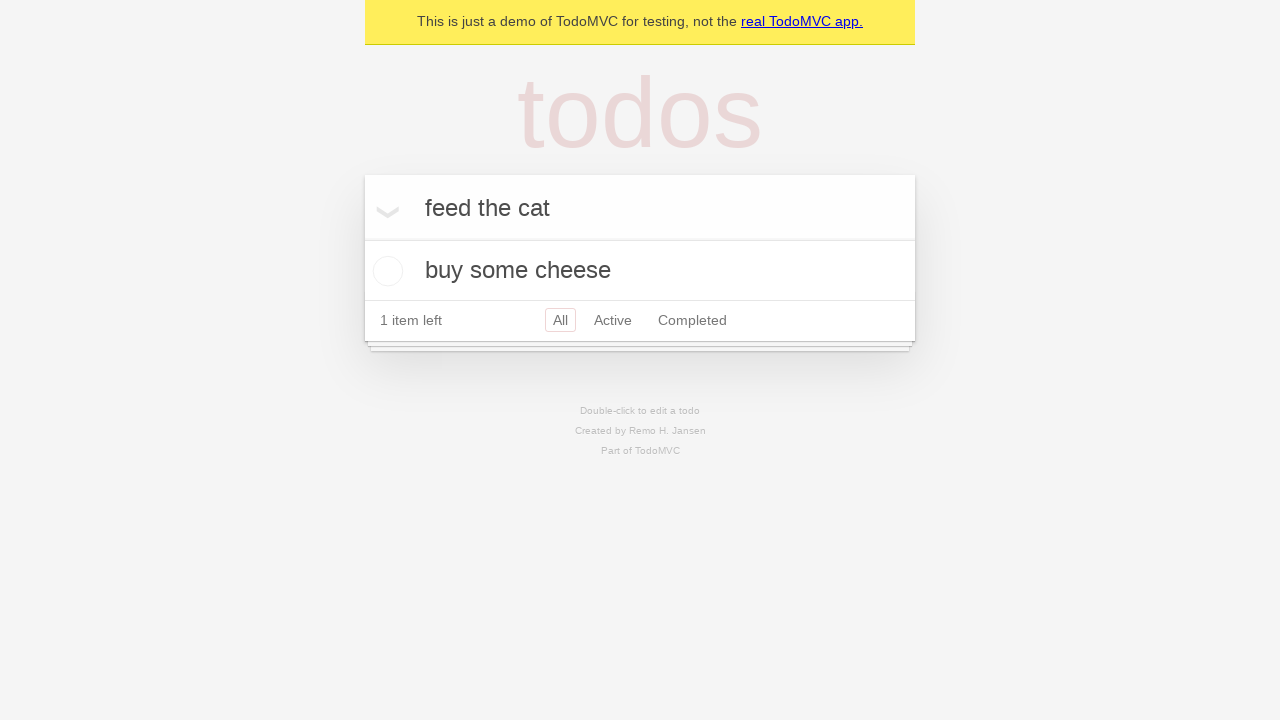

Pressed Enter to create second todo item on internal:attr=[placeholder="What needs to be done?"i]
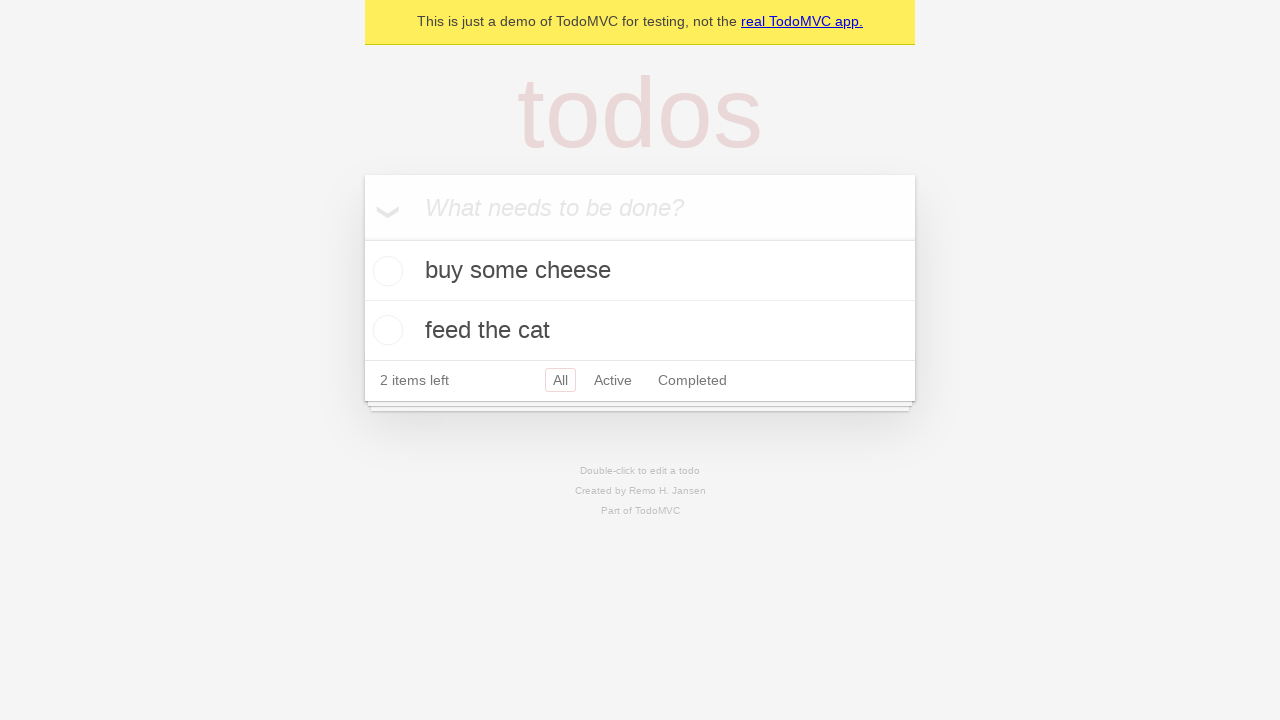

Verified todo counter displays 2 items
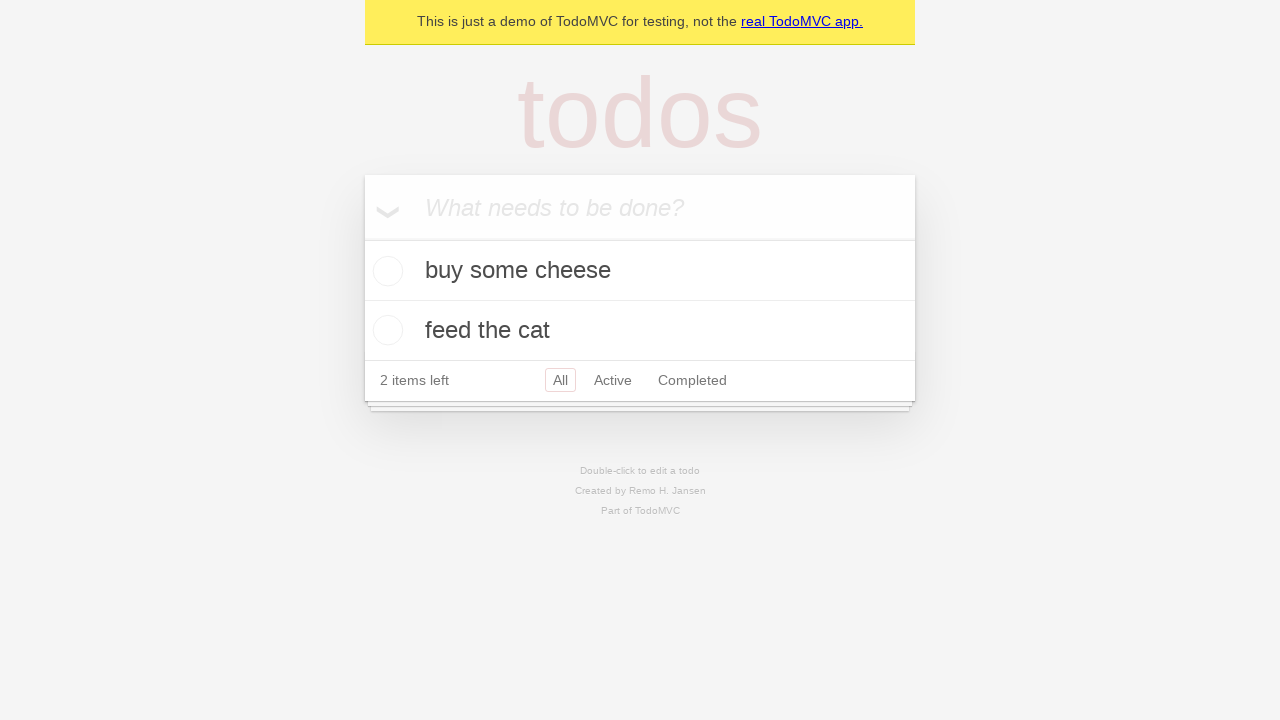

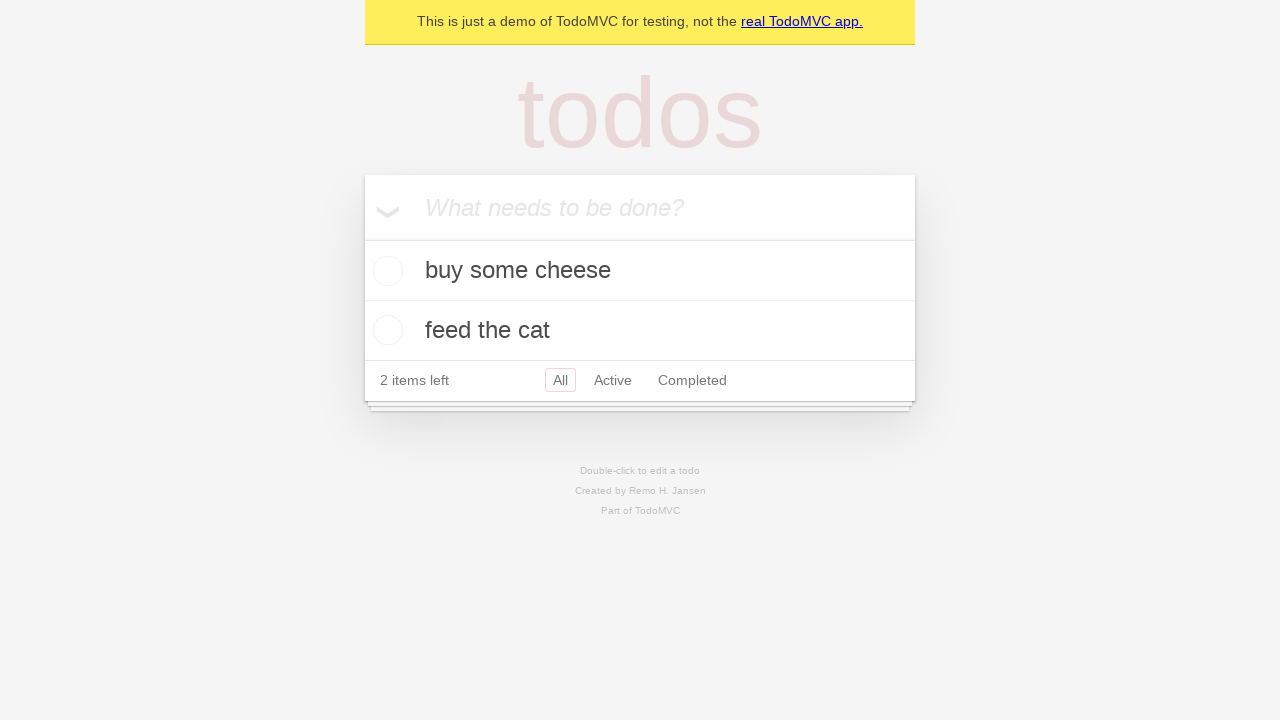